Tests clicking on the cart icon on Target.com homepage

Starting URL: https://www.target.com/

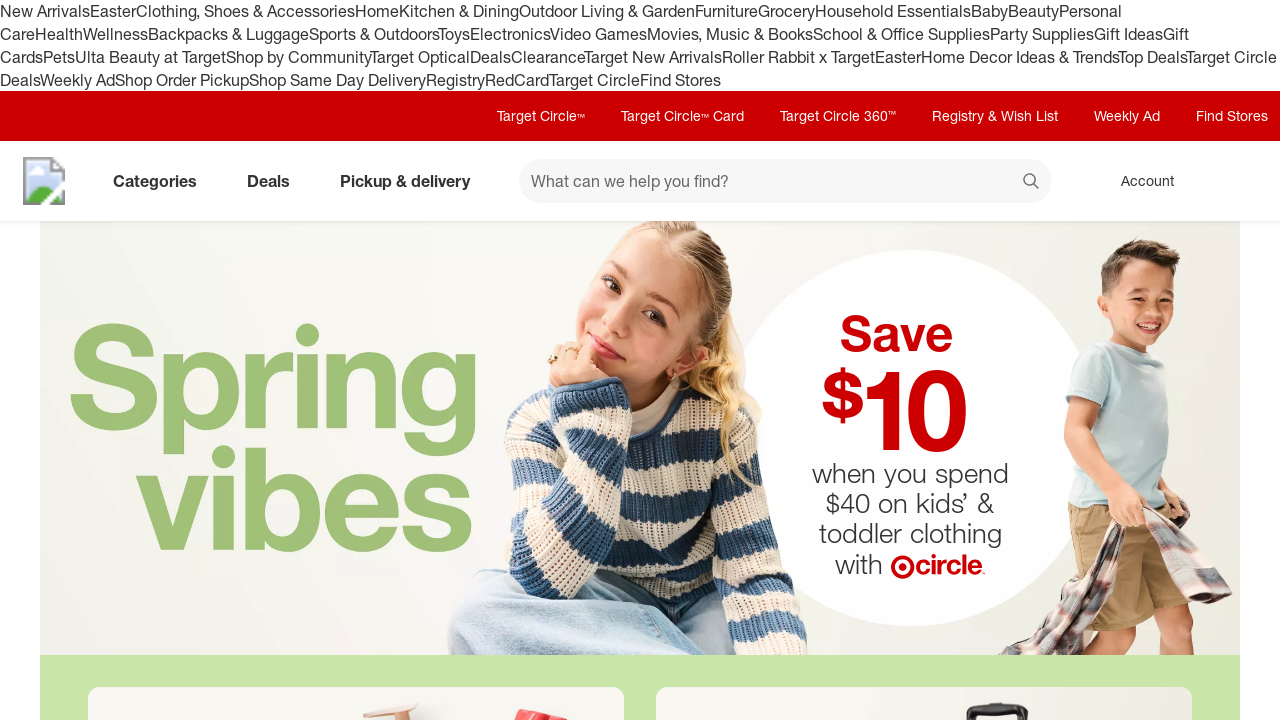

Clicked on cart icon at (1238, 181) on [data-test='@web/CartLink']
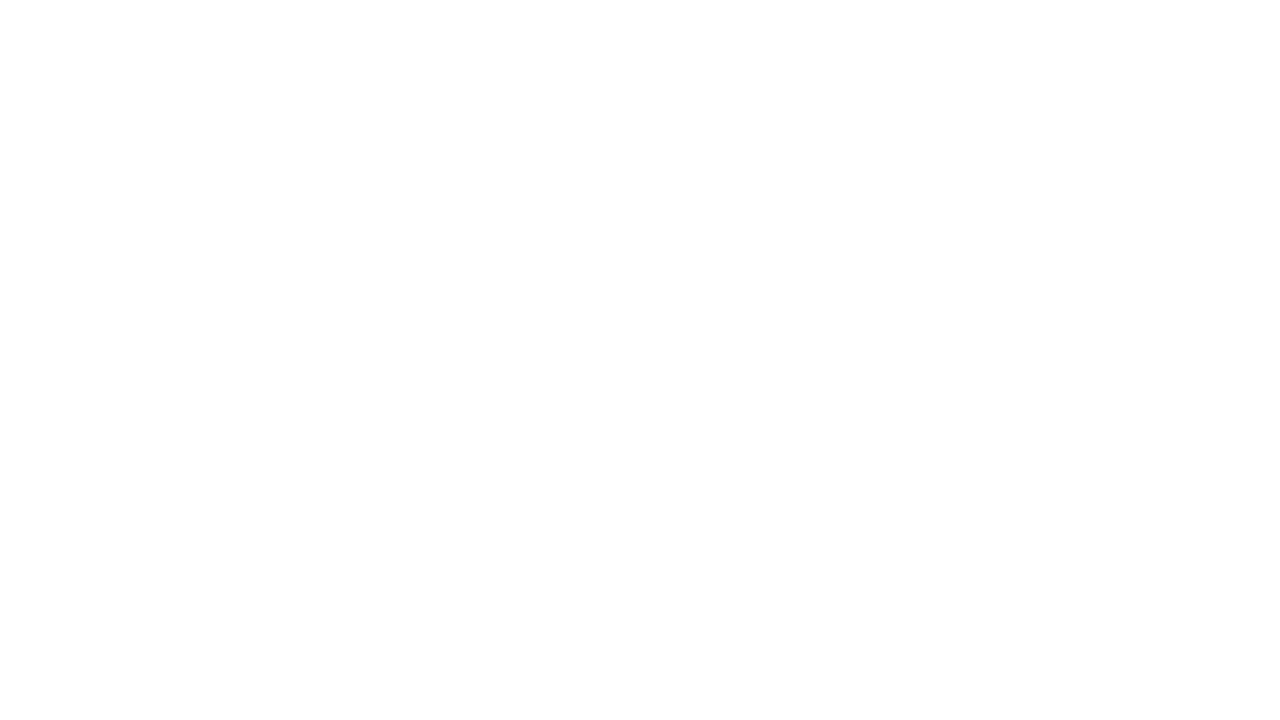

Cart page loaded (networkidle)
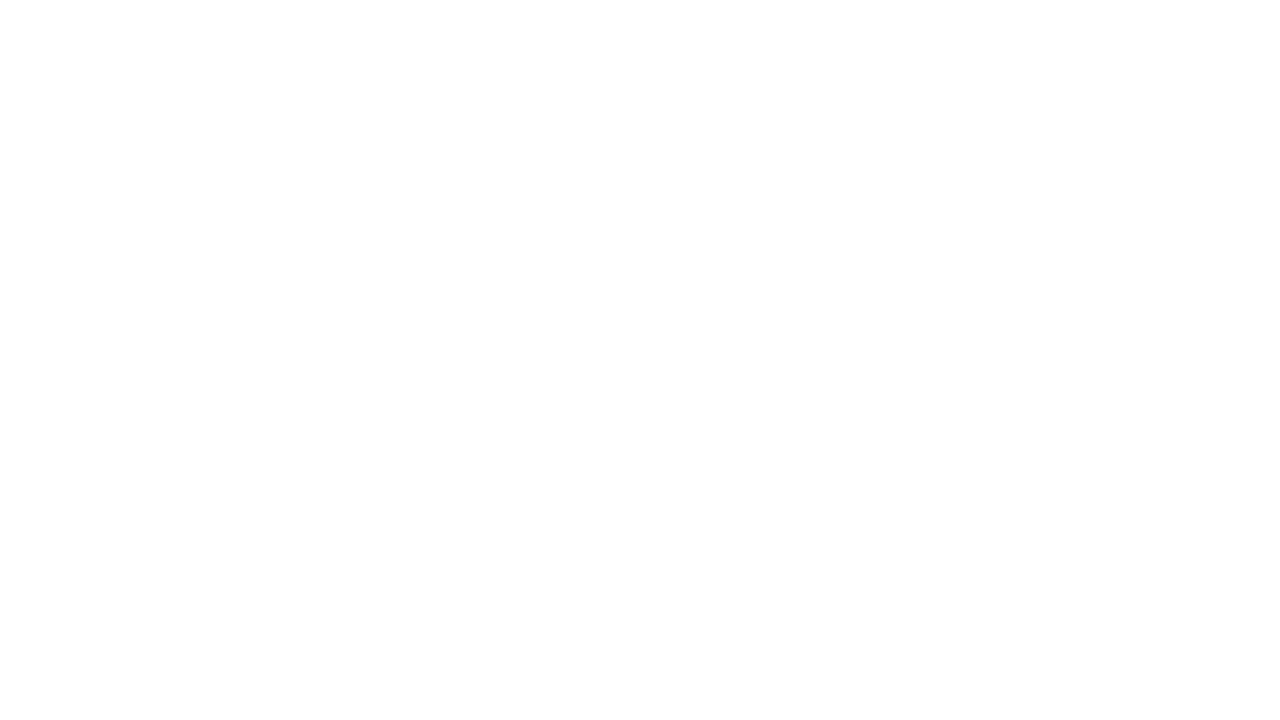

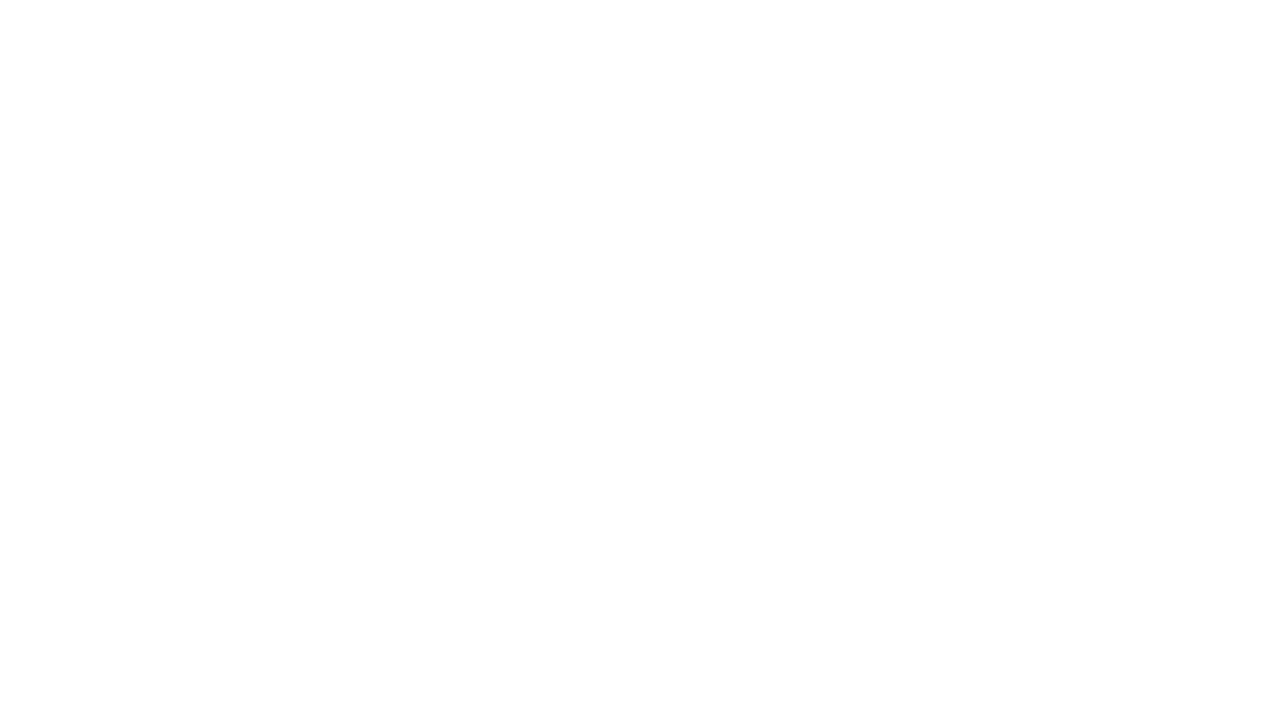